Tests clicking the "Yes" radio button on a demo QA radio button page

Starting URL: https://demoqa.com/radio-button

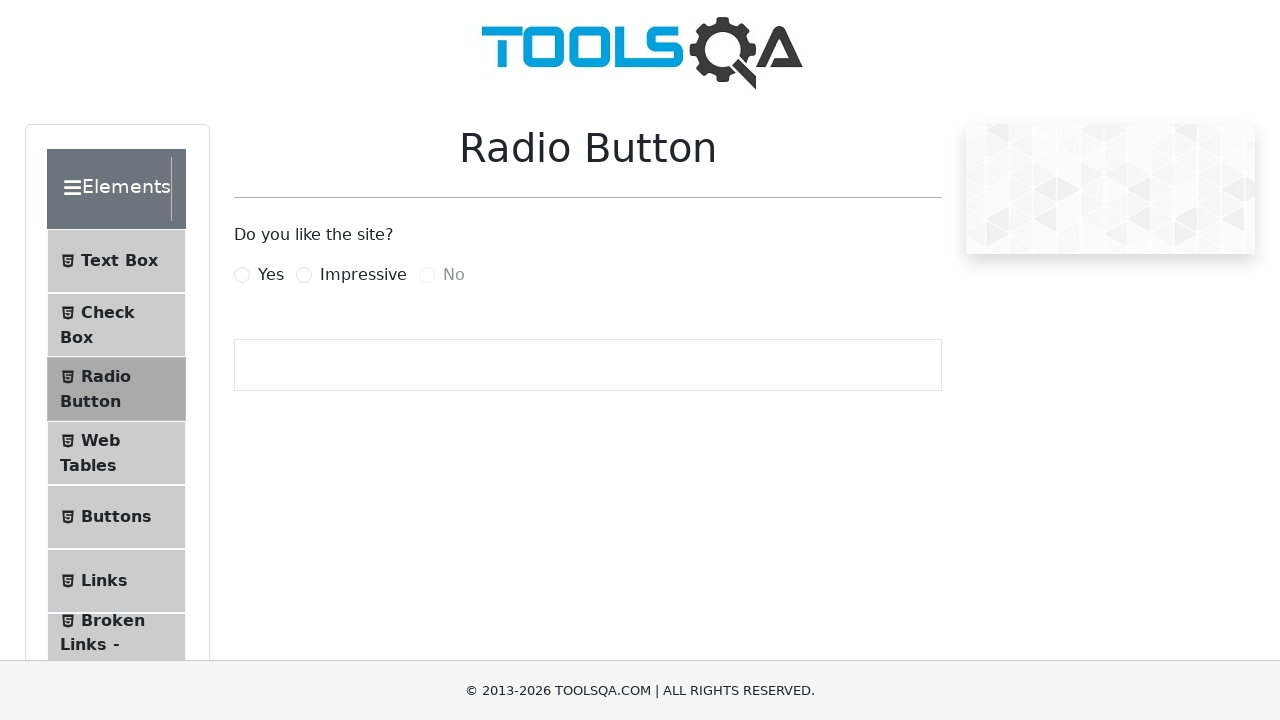

Navigated to demo QA radio button page
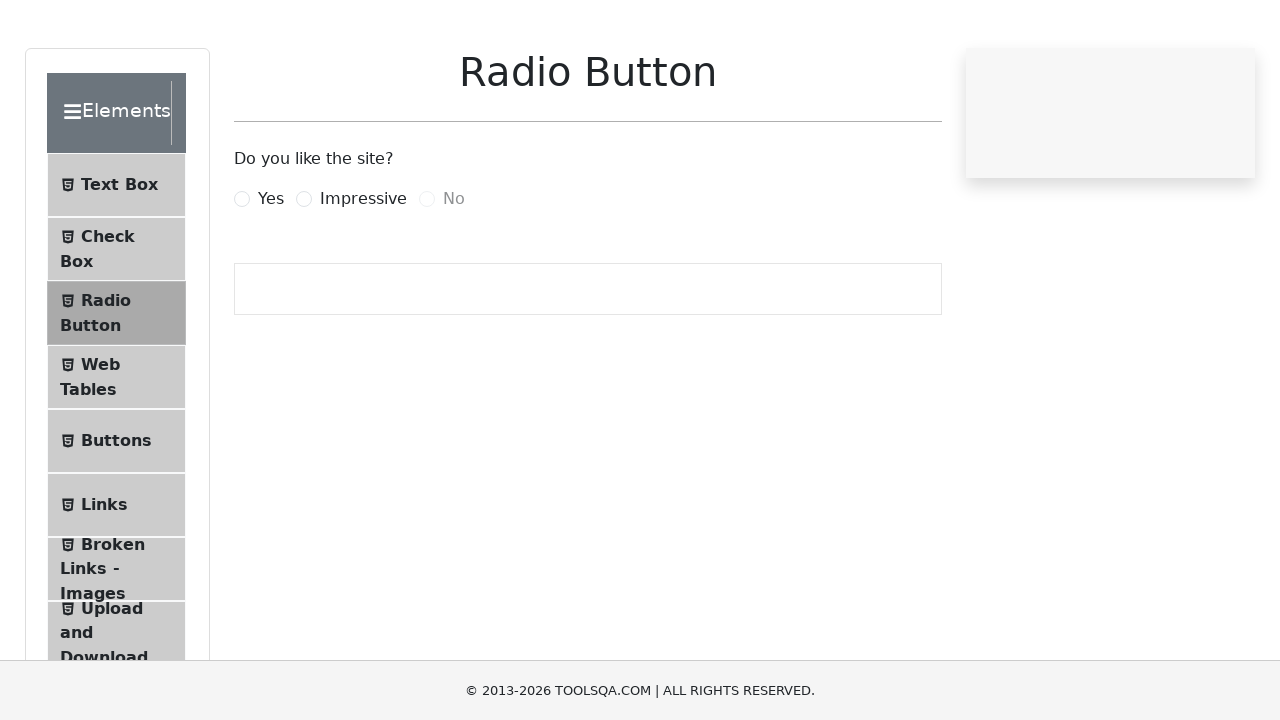

Clicked the 'Yes' radio button at (271, 275) on xpath=//*[text()="Yes"]
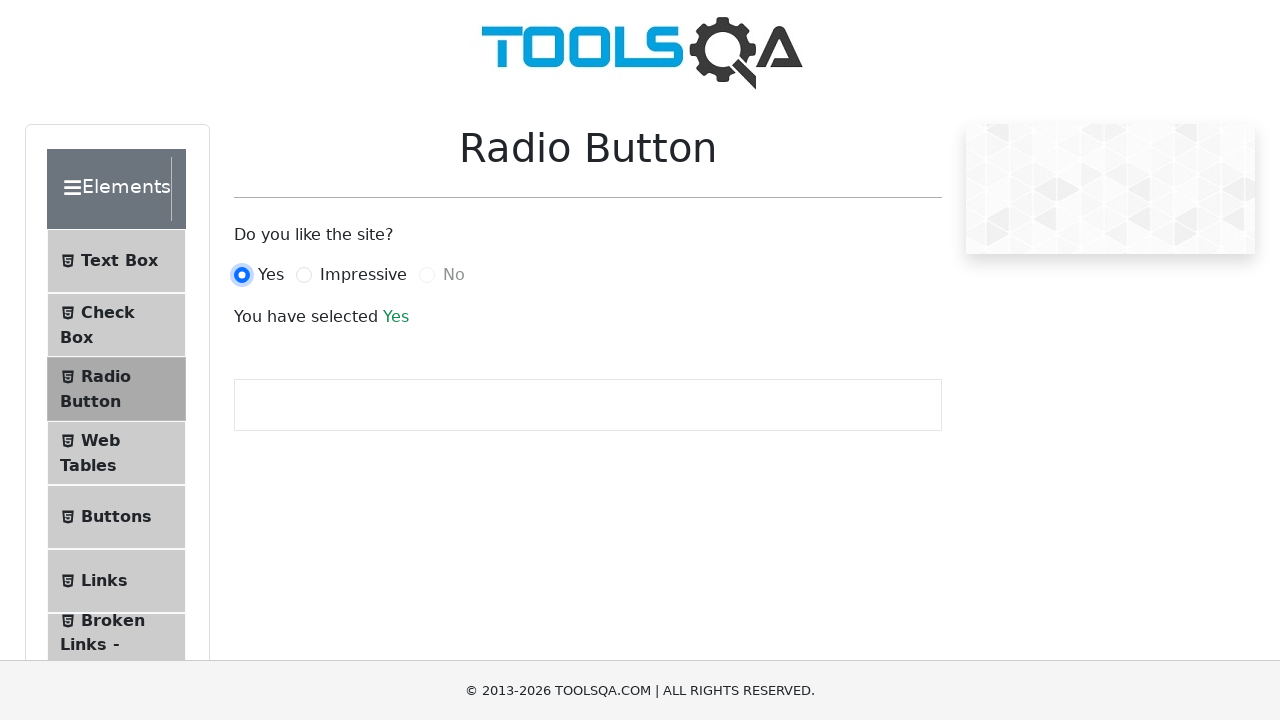

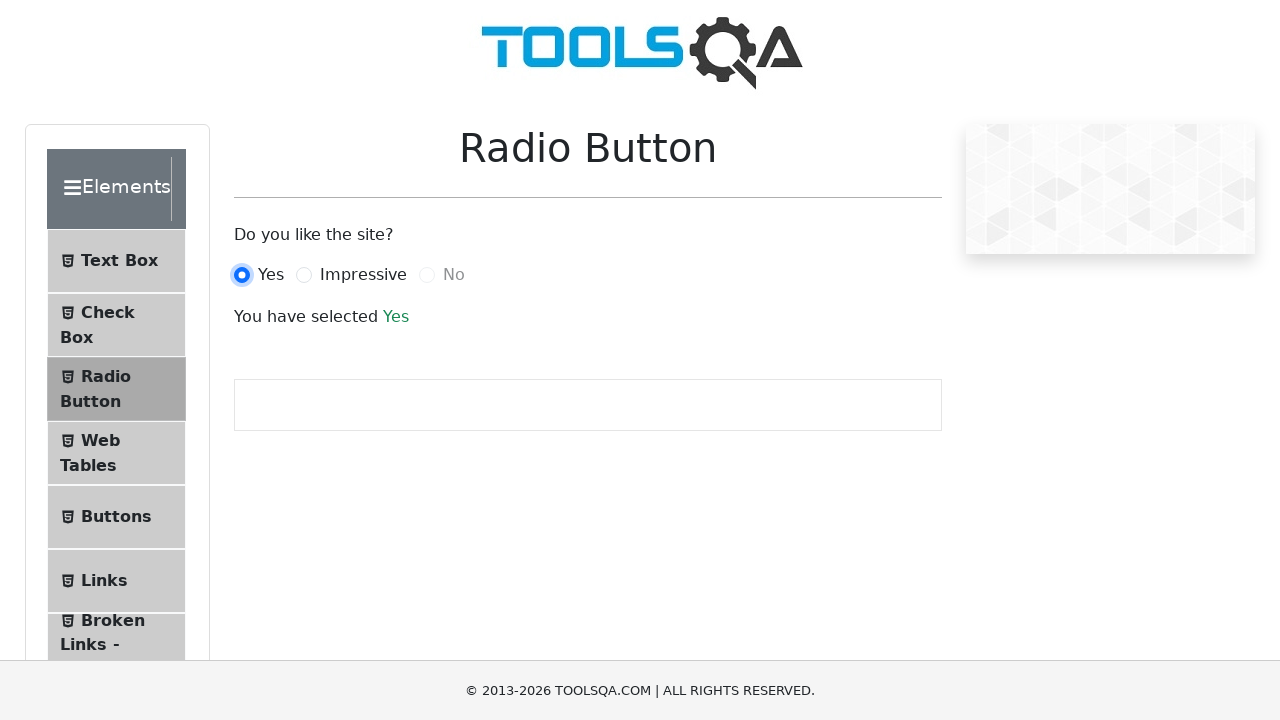